Tests dropdown selection functionality by selecting options using different methods - by index, value, and visible text

Starting URL: https://rahulshettyacademy.com/dropdownsPractise/

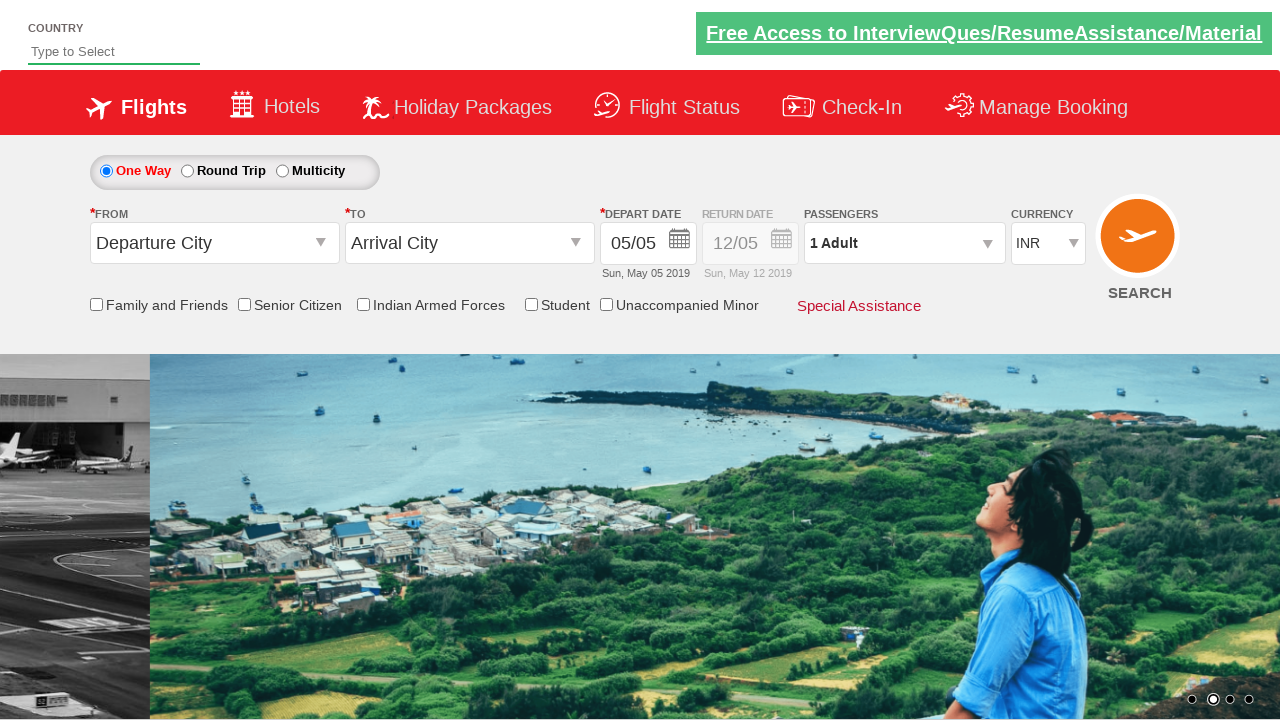

Located currency dropdown element
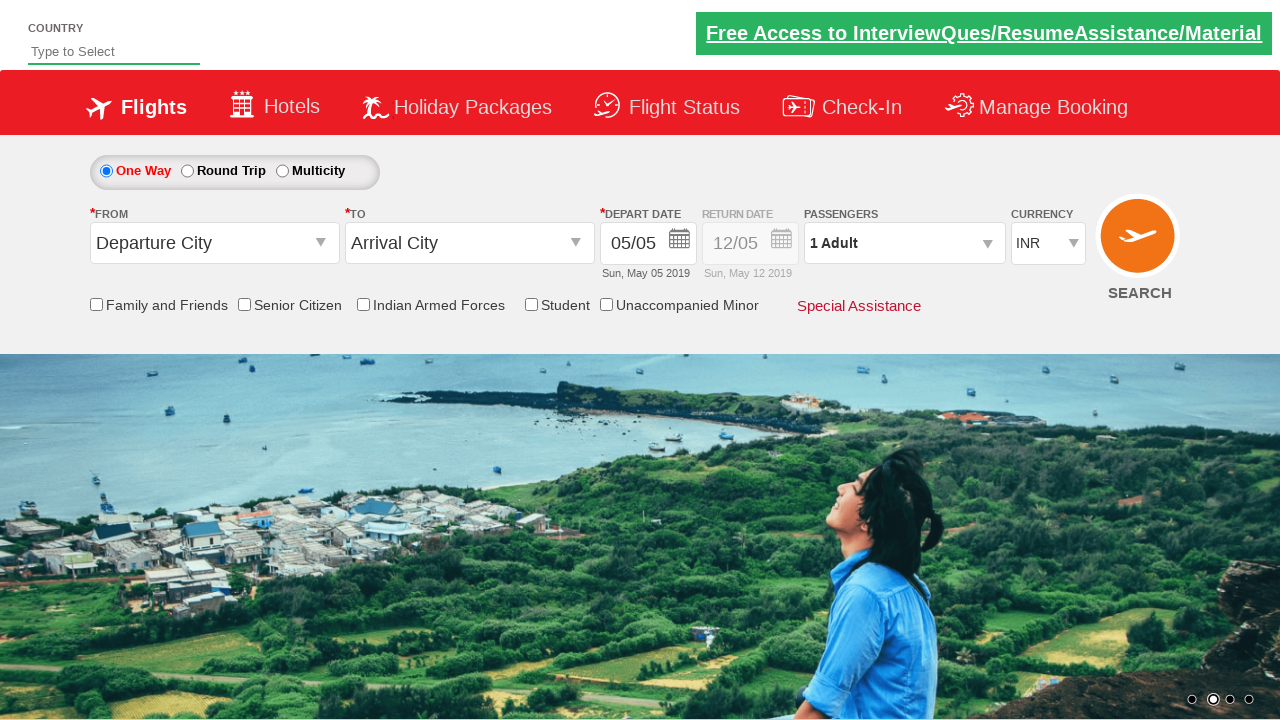

Selected dropdown option by index 3 (4th option) on #ctl00_mainContent_DropDownListCurrency
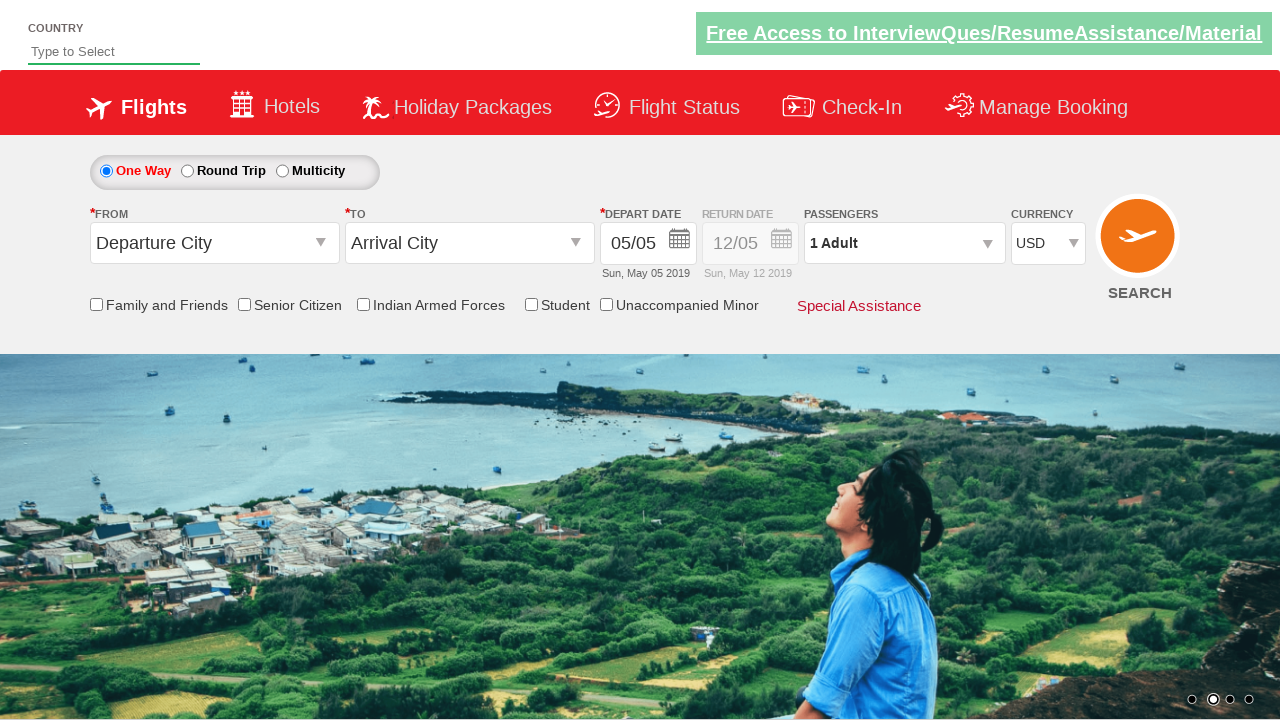

Selected dropdown option by value 'AED' on #ctl00_mainContent_DropDownListCurrency
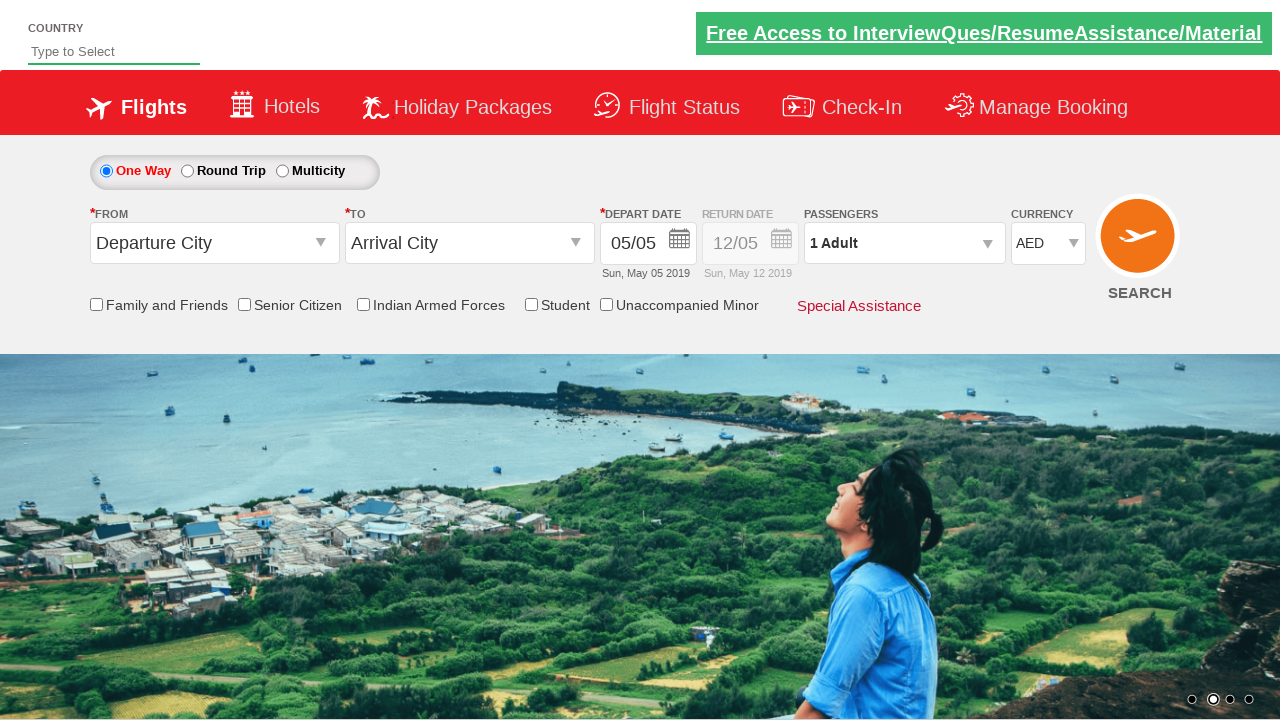

Selected dropdown option by visible text 'INR' on #ctl00_mainContent_DropDownListCurrency
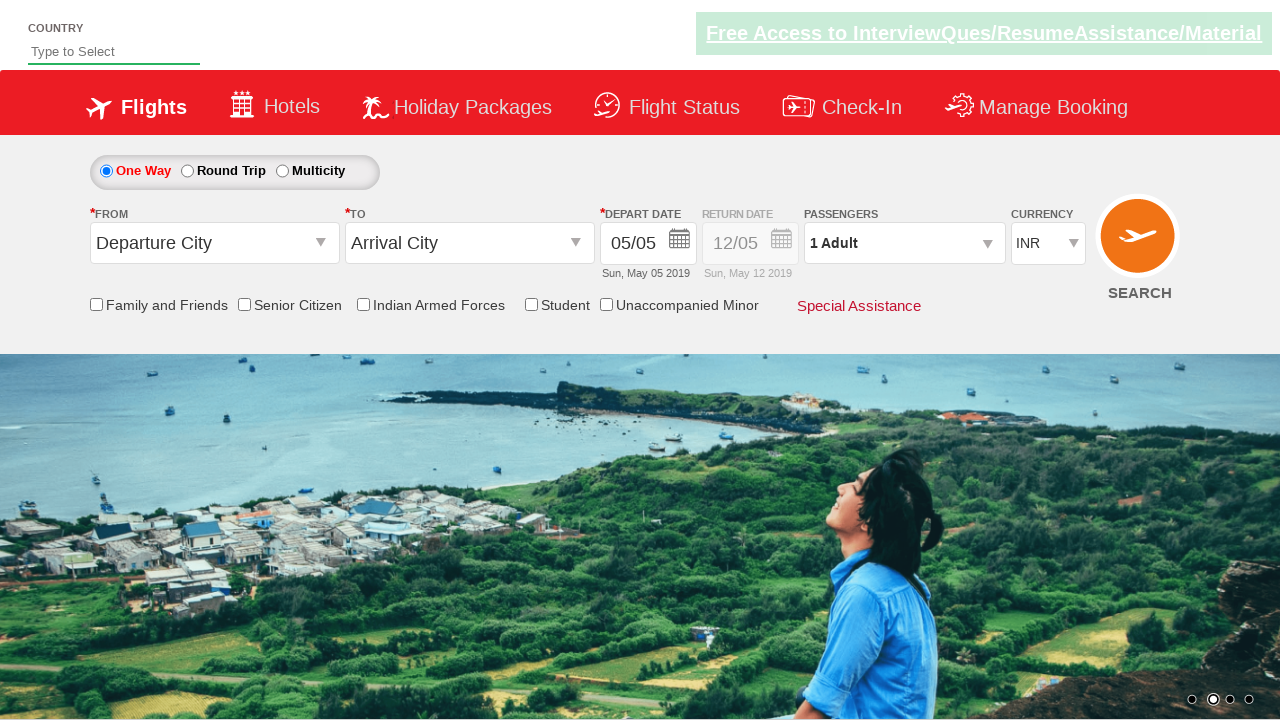

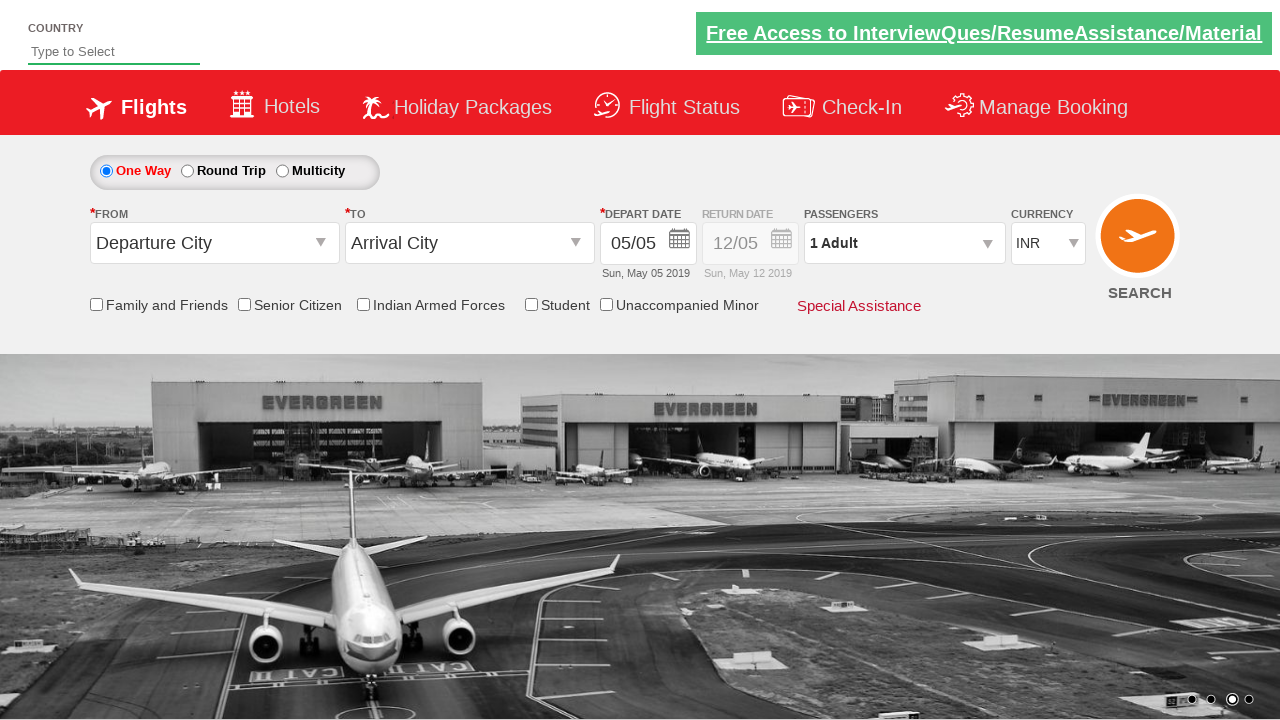